Tests navigation on anekdot.ru by hovering over menu and clicking on "Best of month" jokes section

Starting URL: https://www.anekdot.ru/

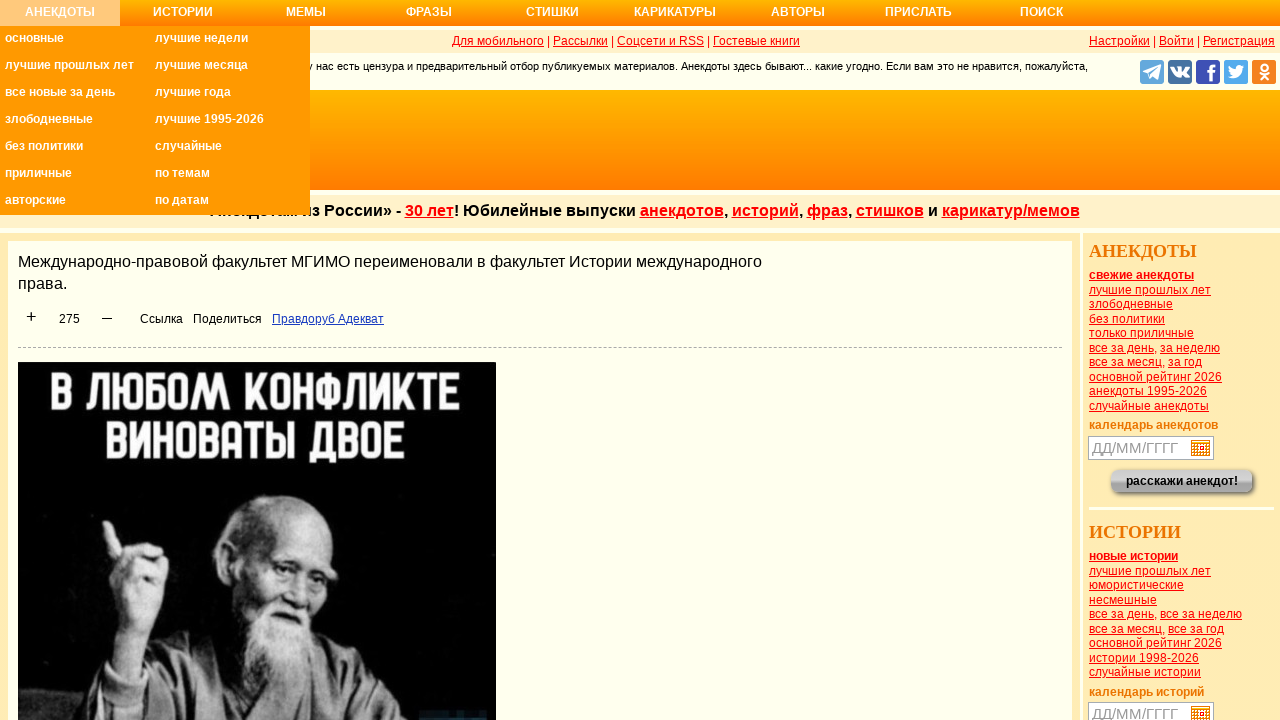

Hovered over 'Анекдоты' (Jokes) menu item at (60, 18) on xpath=//ul/li/a[text()='Анекдоты']
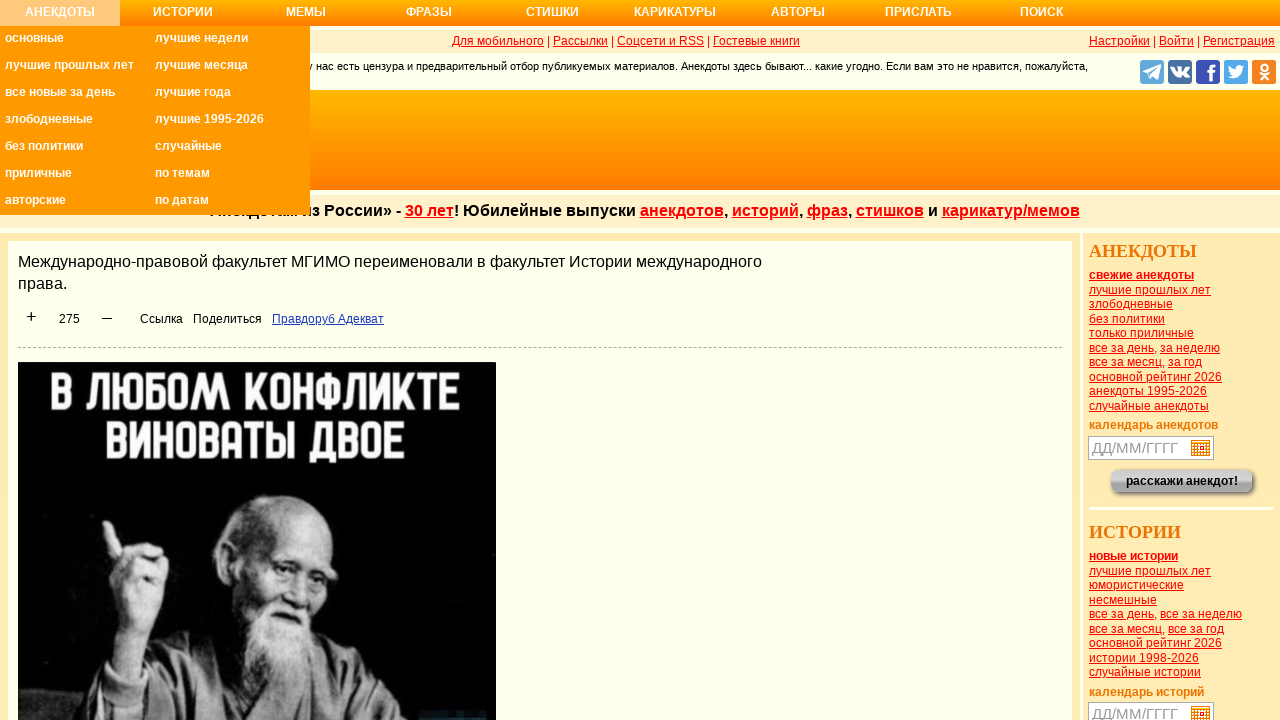

Clicked on 'Best of month' jokes section link at (230, 68) on xpath=//ul/li/a[@title='Самые смешные анекдоты за месяц']
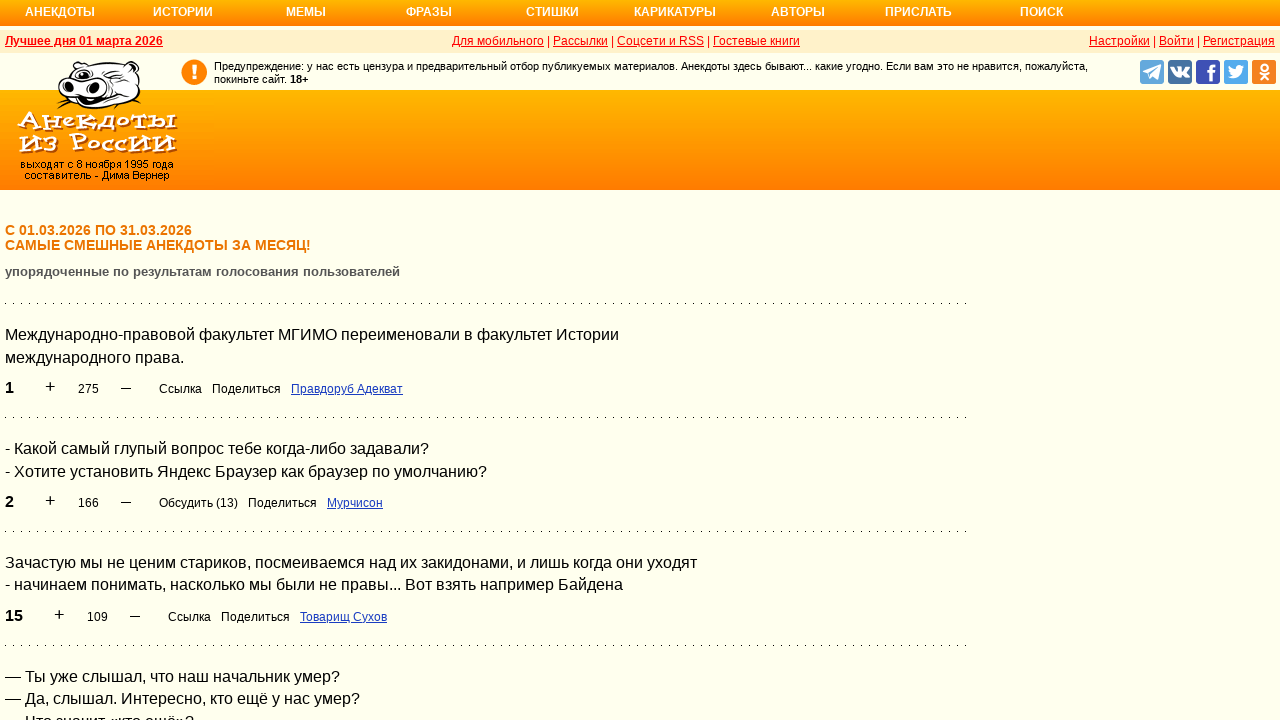

Page content loaded - heading element is visible
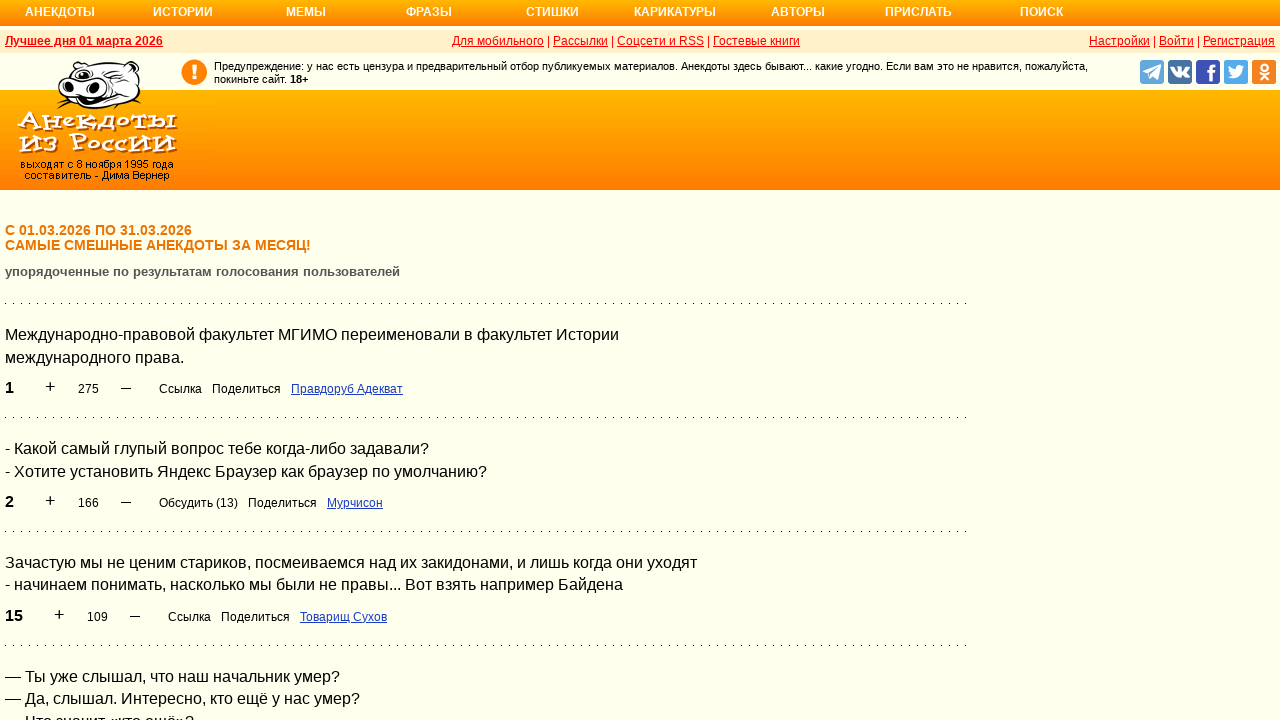

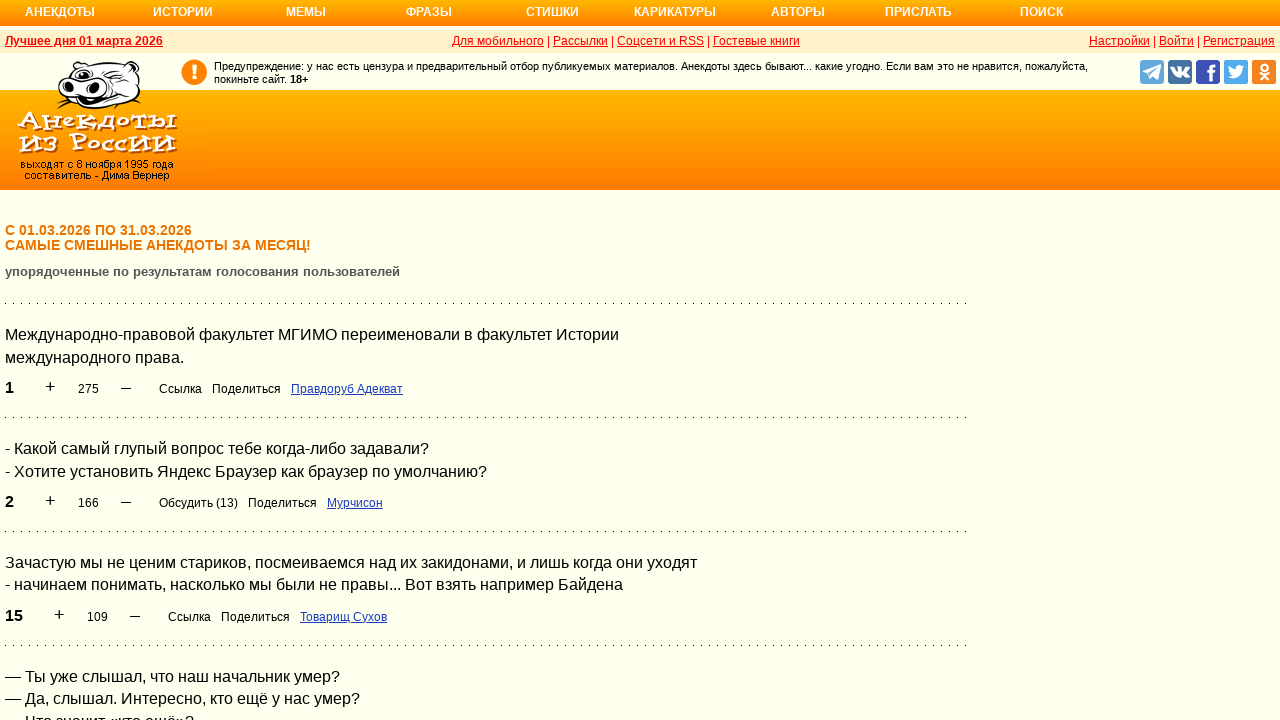